Tests Python.org search functionality by navigating to the homepage, entering "pycon" in the search box, submitting the search, and verifying that results are found.

Starting URL: http://www.python.org

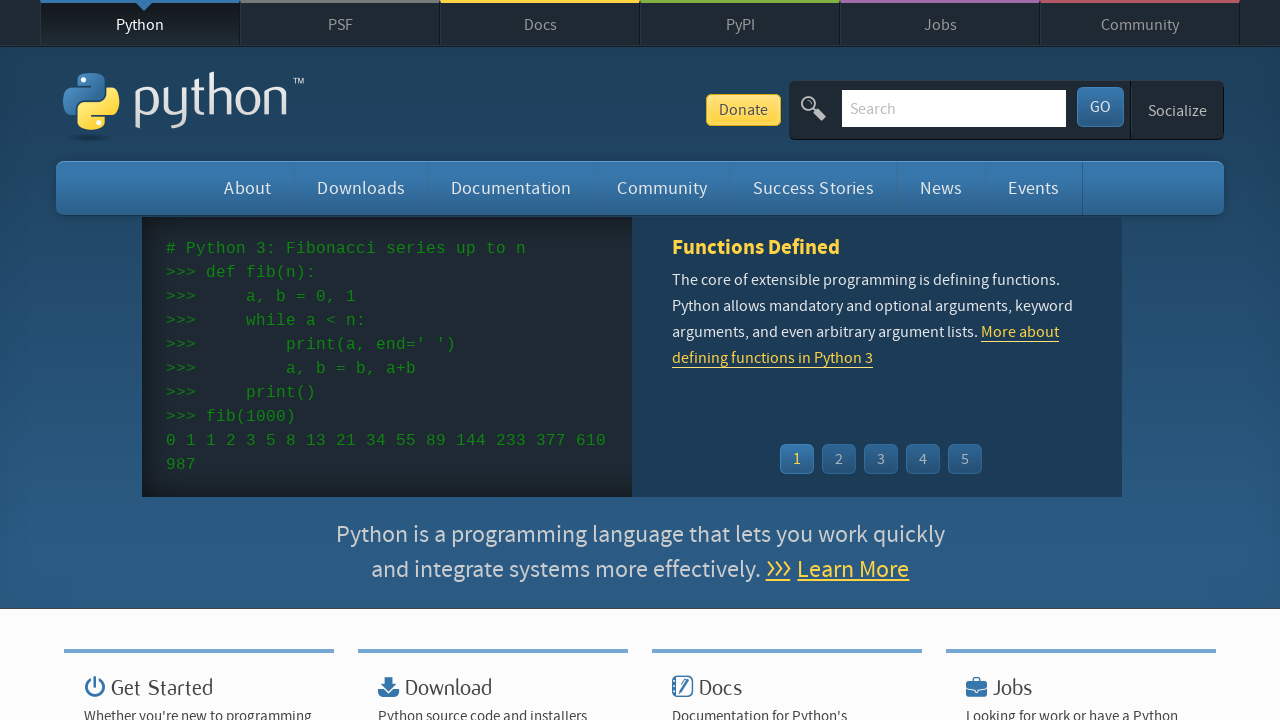

Verified page title contains 'Python'
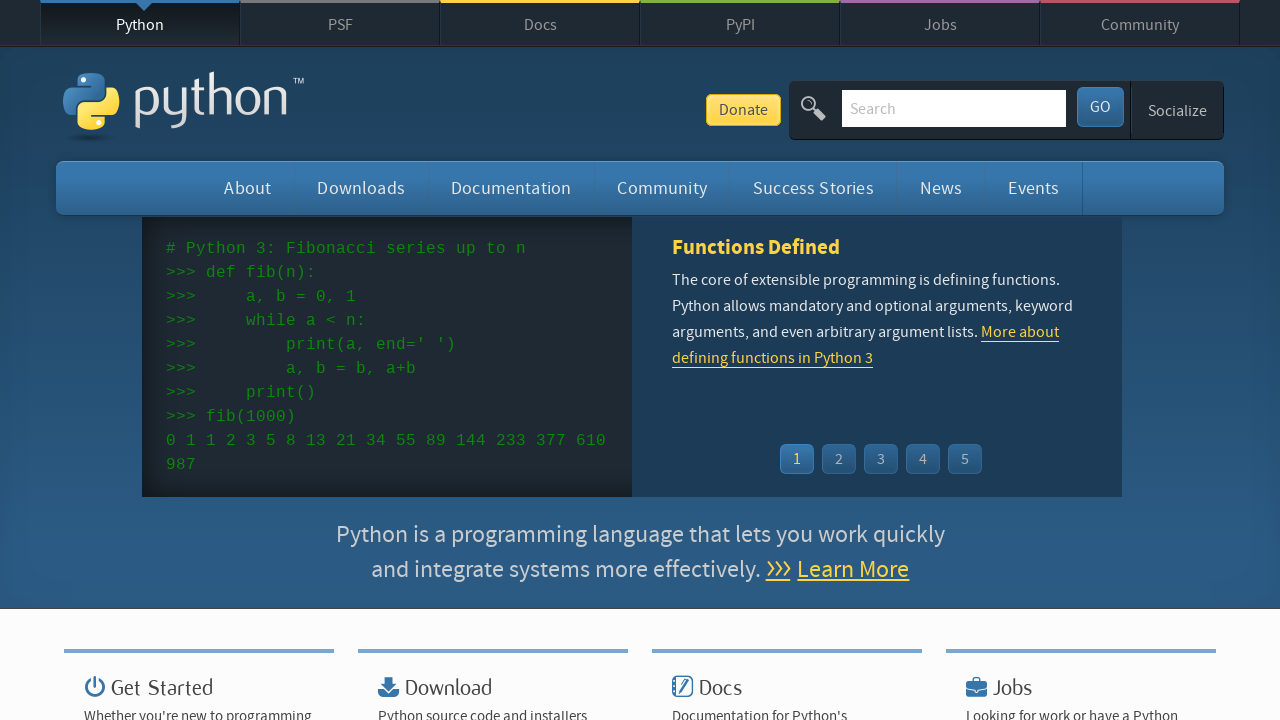

Filled search box with 'pycon' on input[name='q']
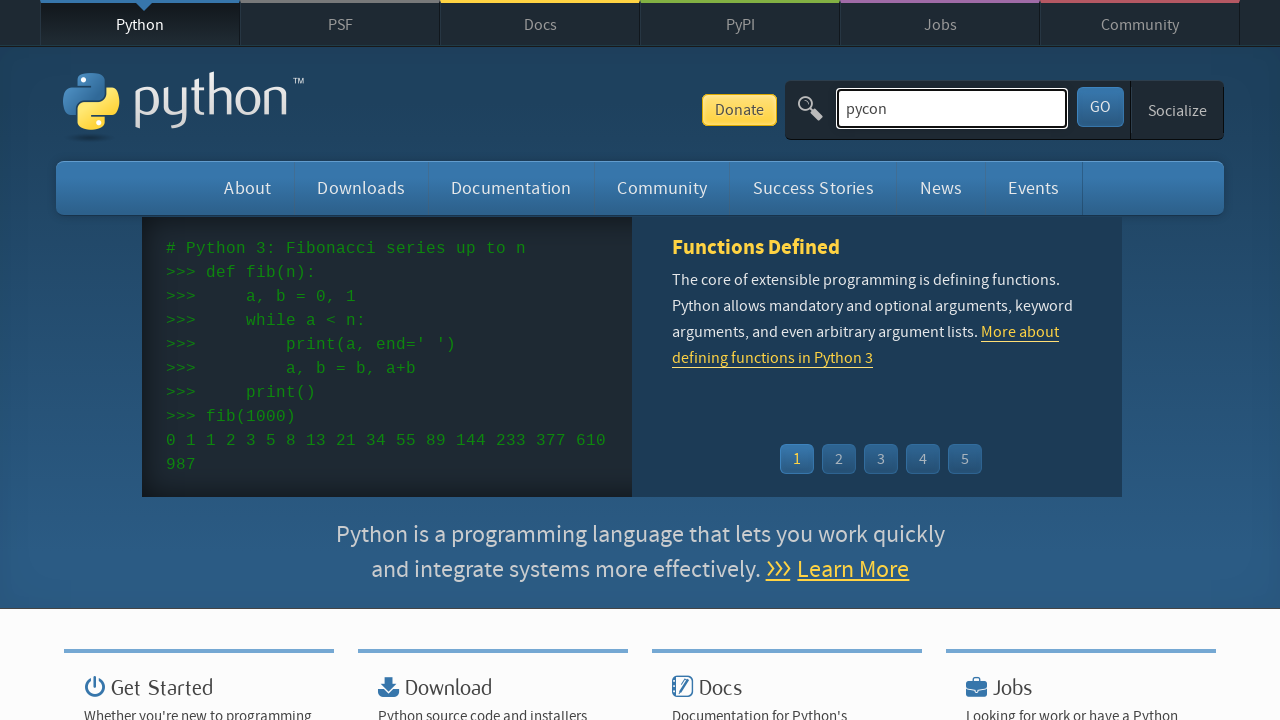

Pressed Enter to submit search for 'pycon' on input[name='q']
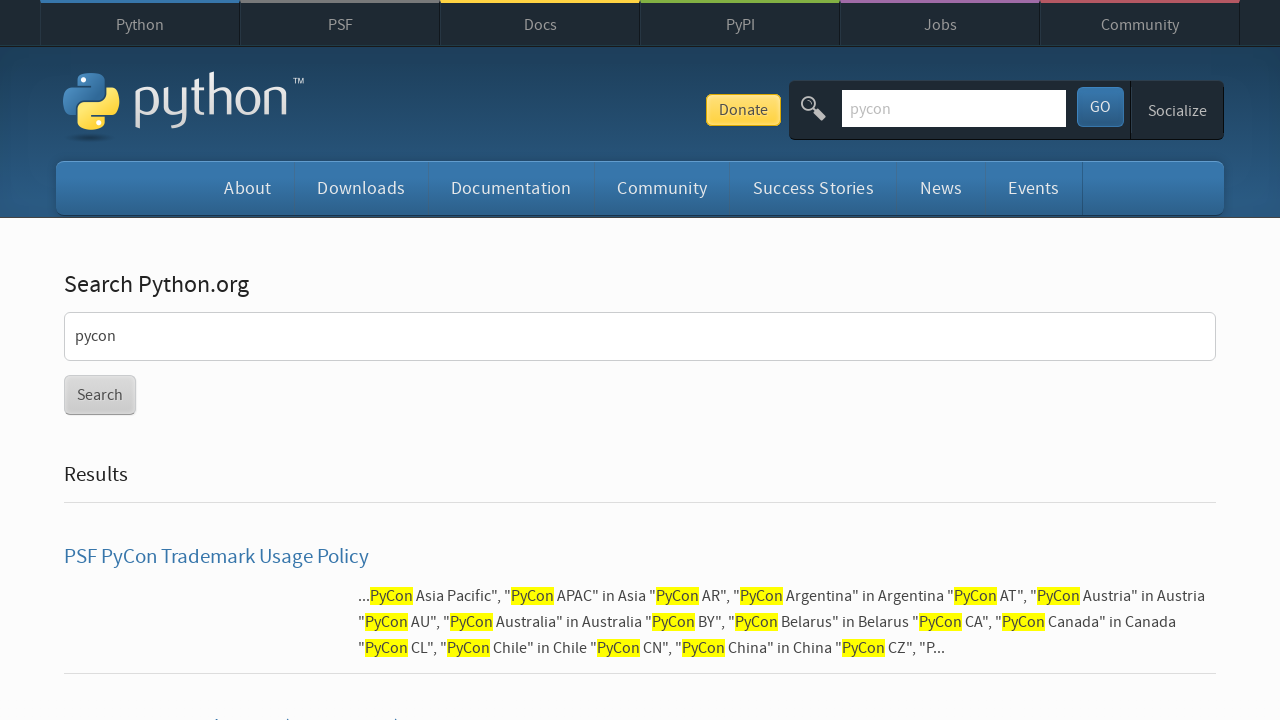

Waited for page to reach networkidle state
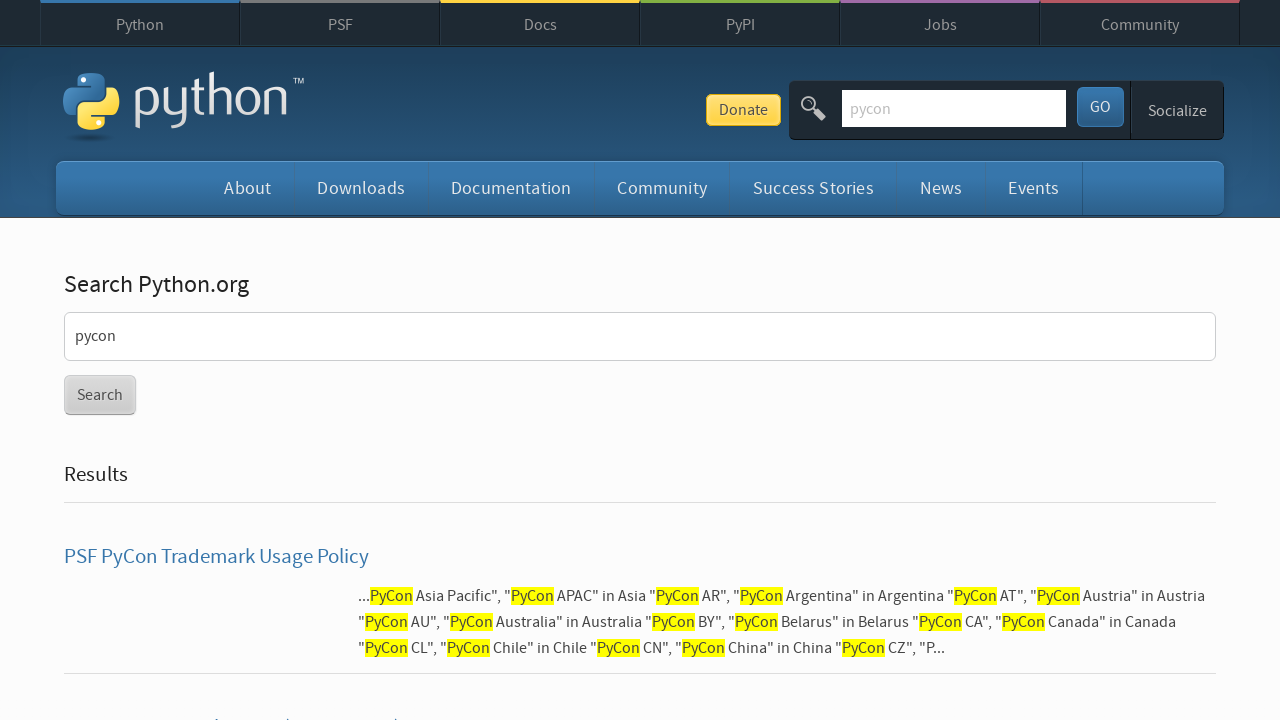

Verified that search results were found (no 'No results found' message)
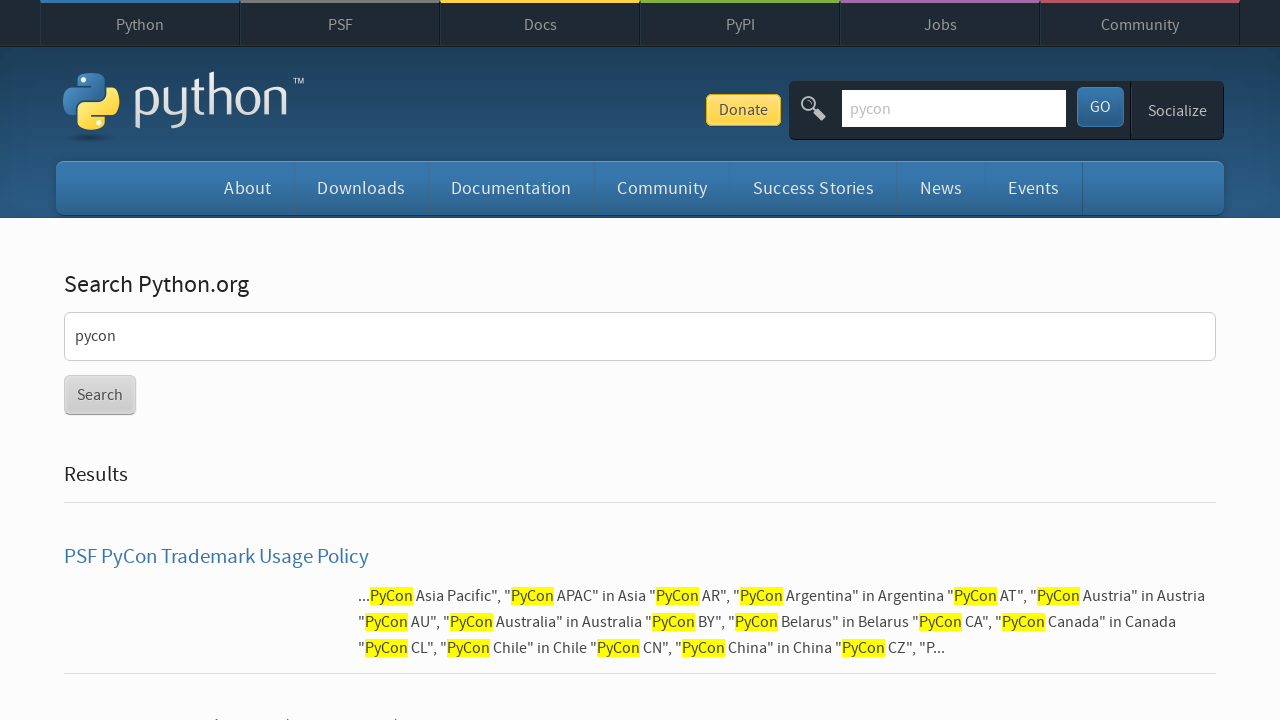

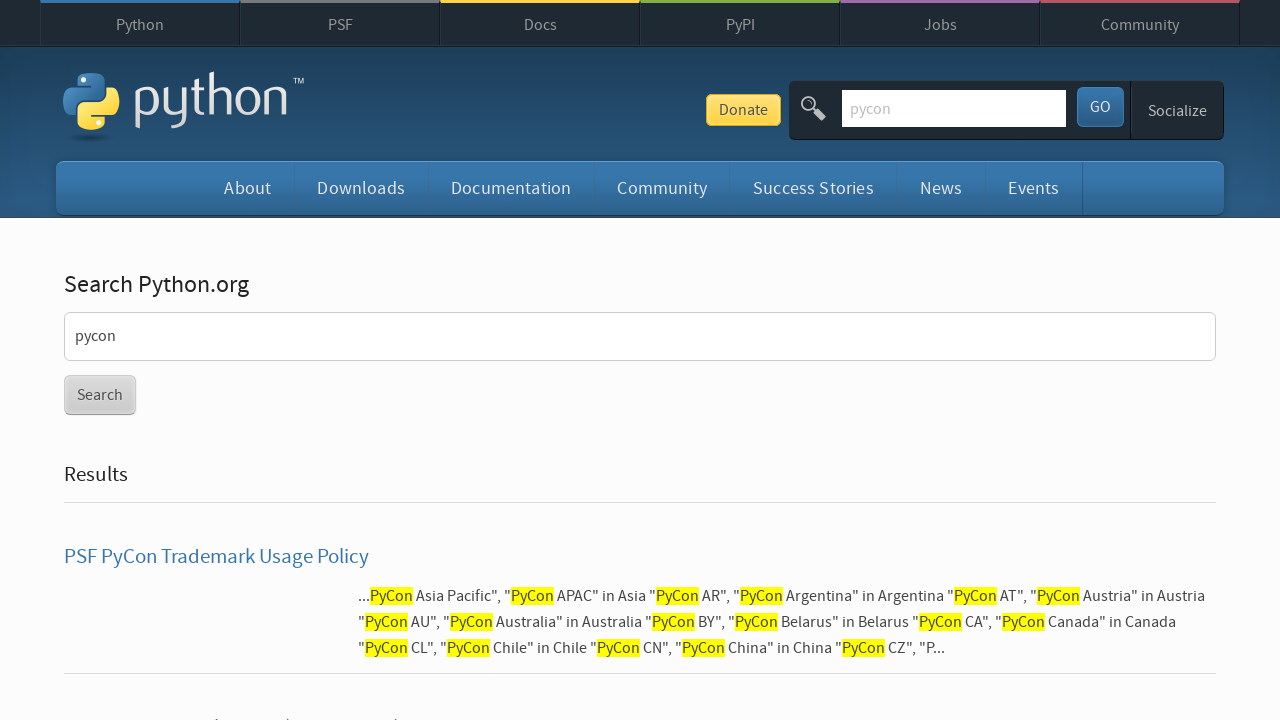